Navigates to reqres.in API documentation site and performs scrolling actions on the page

Starting URL: https://reqres.in/

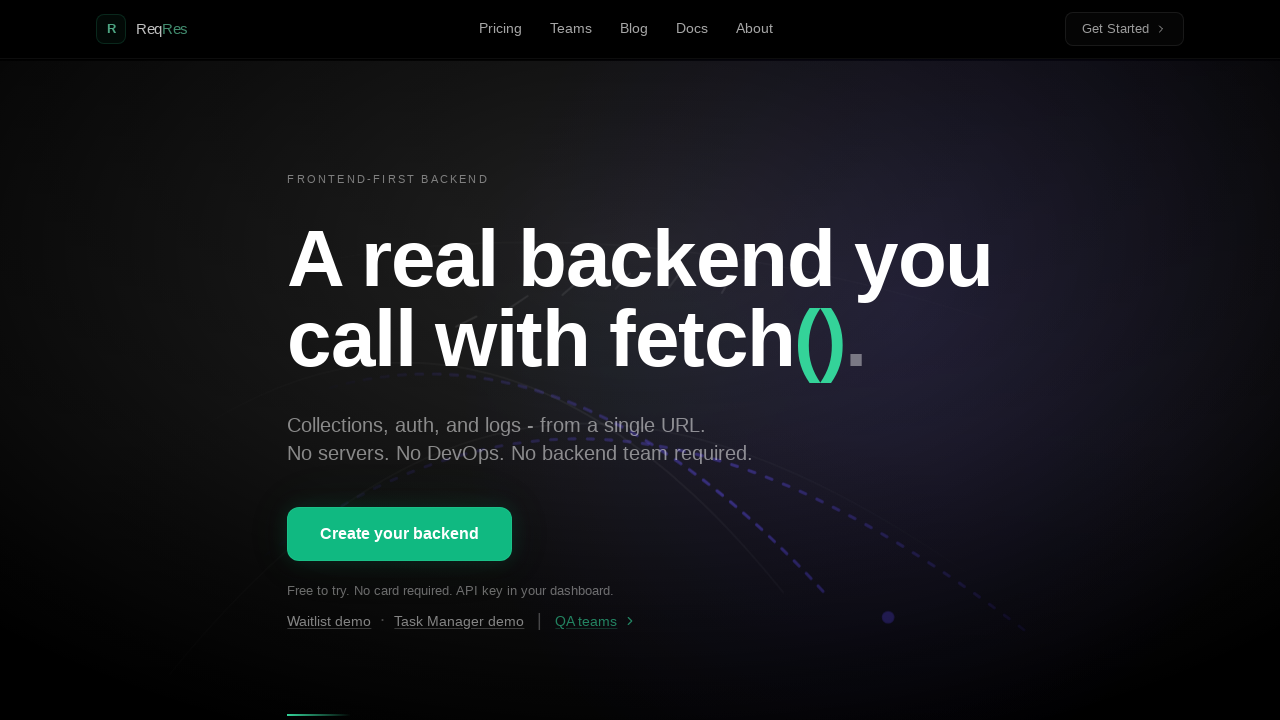

Scrolled down the page by 1200 pixels
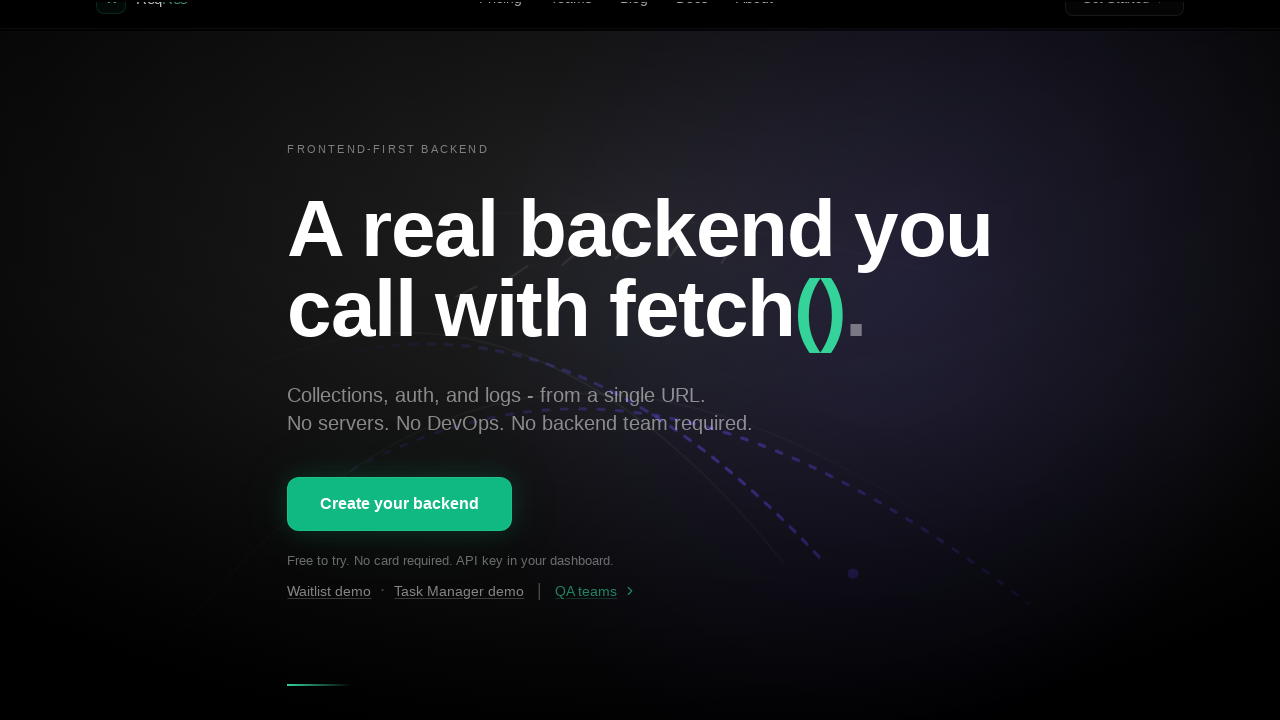

Waited 5 seconds for scroll to complete
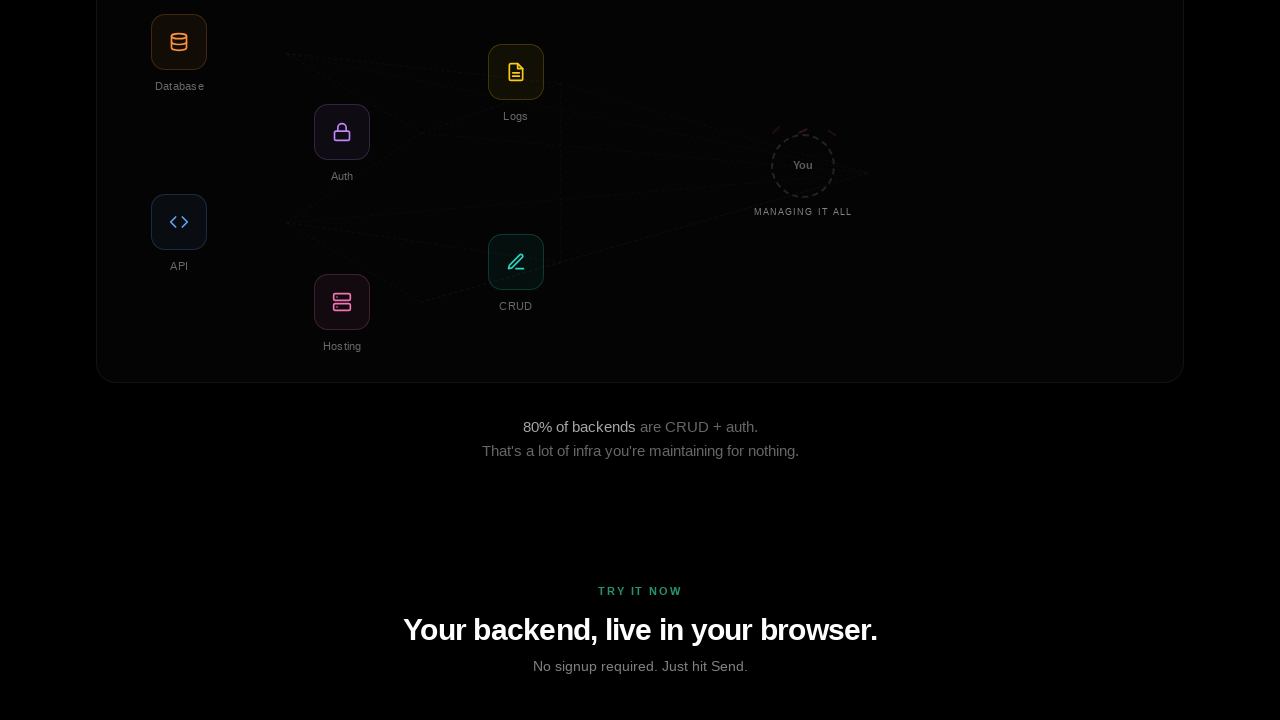

Scrolled back up the page by 1200 pixels
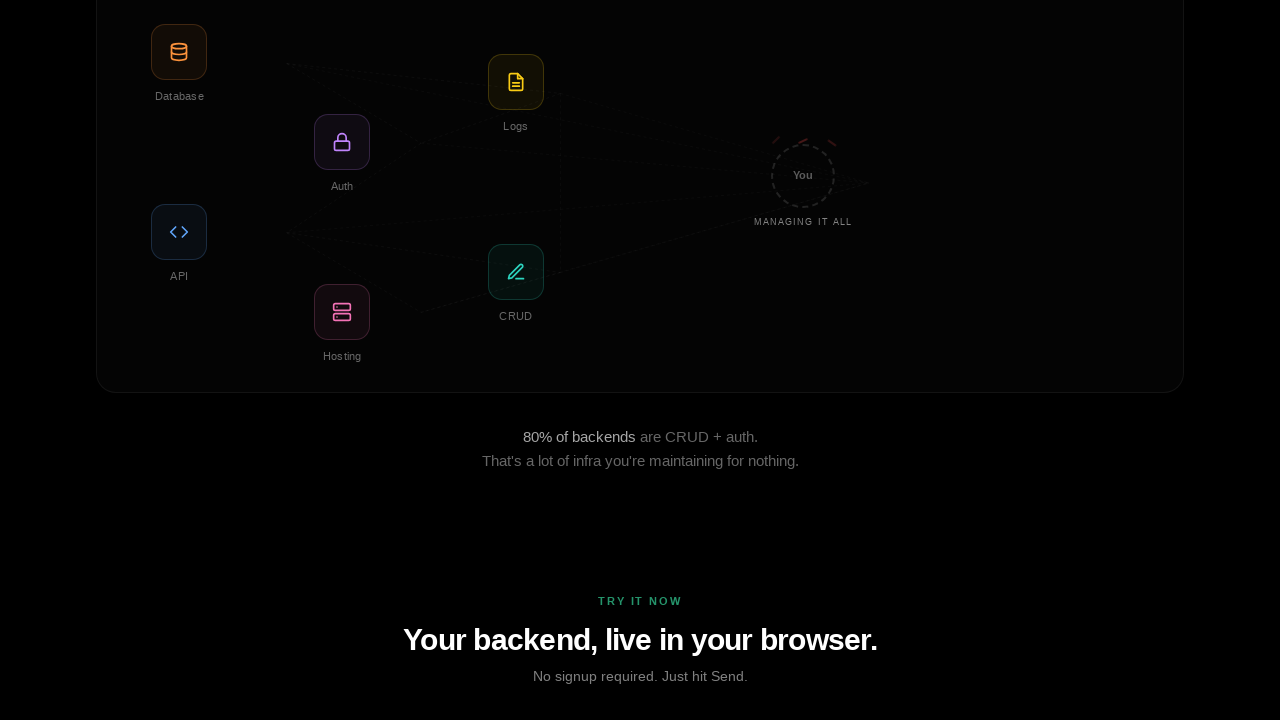

Waited 2 seconds for scroll to complete
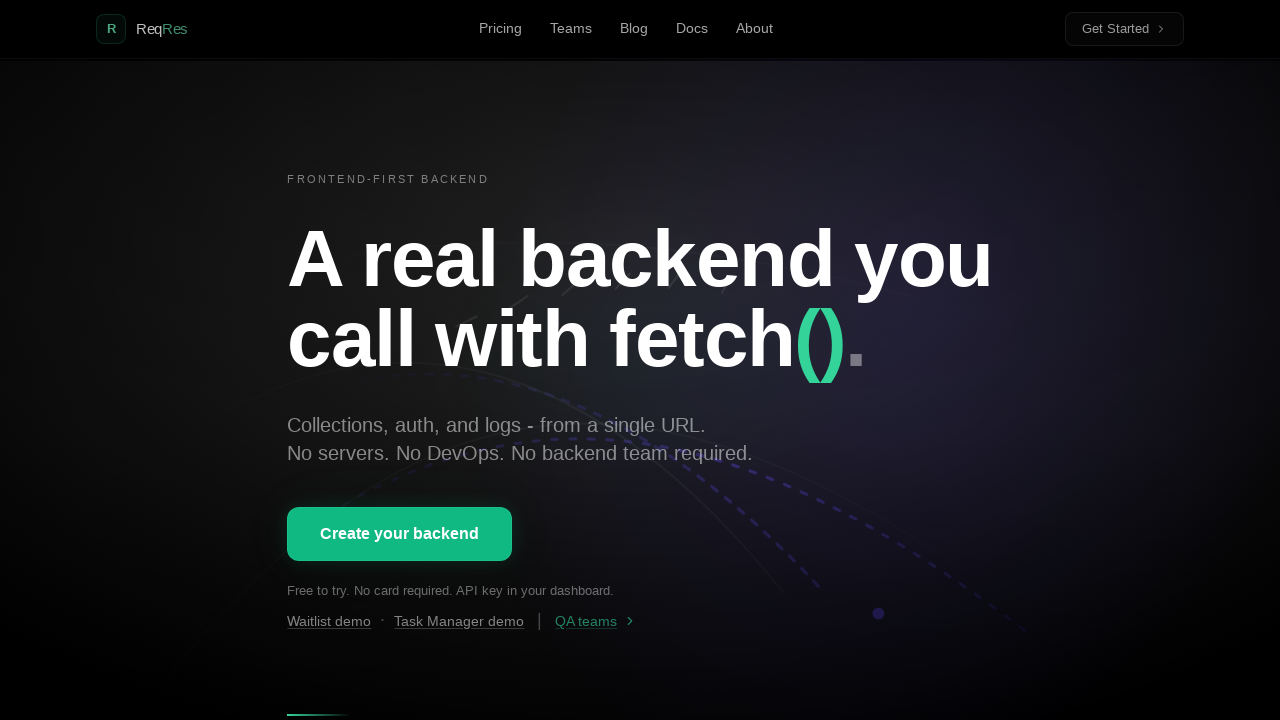

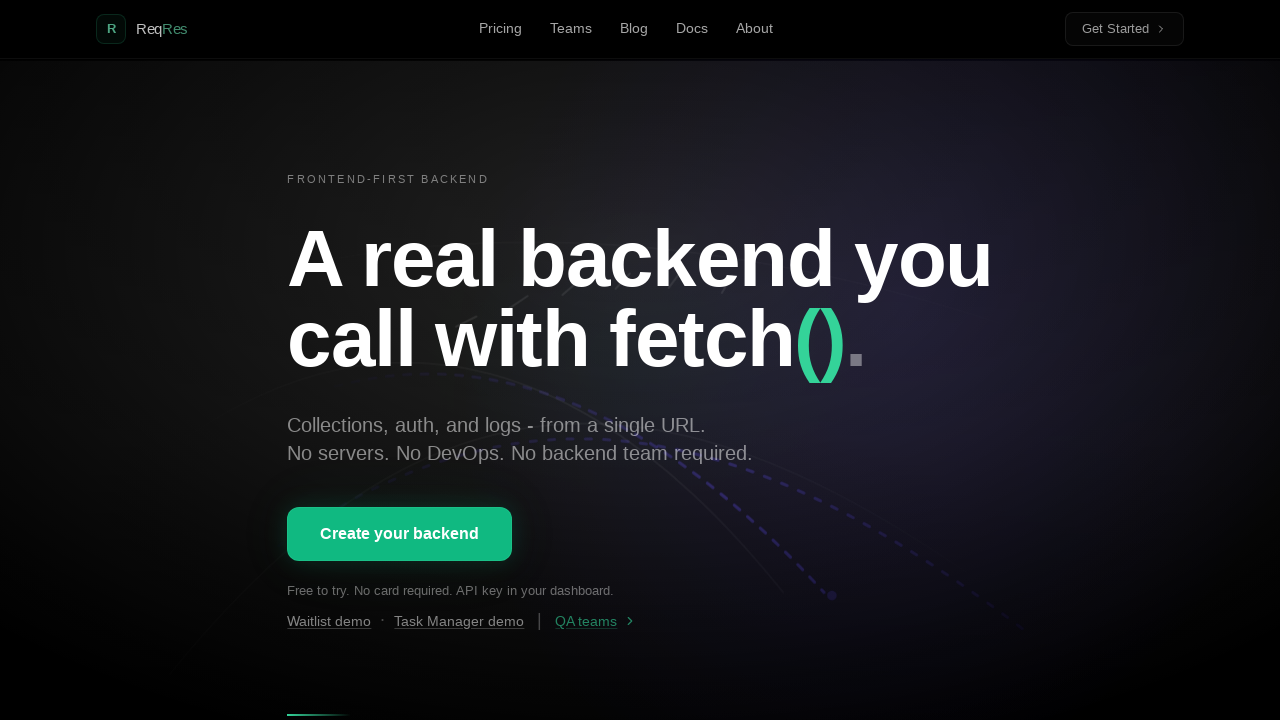